Tests navigation by clicking a link using JavaScript executor and fills a form field with a value

Starting URL: https://testeroprogramowania.github.io/selenium/

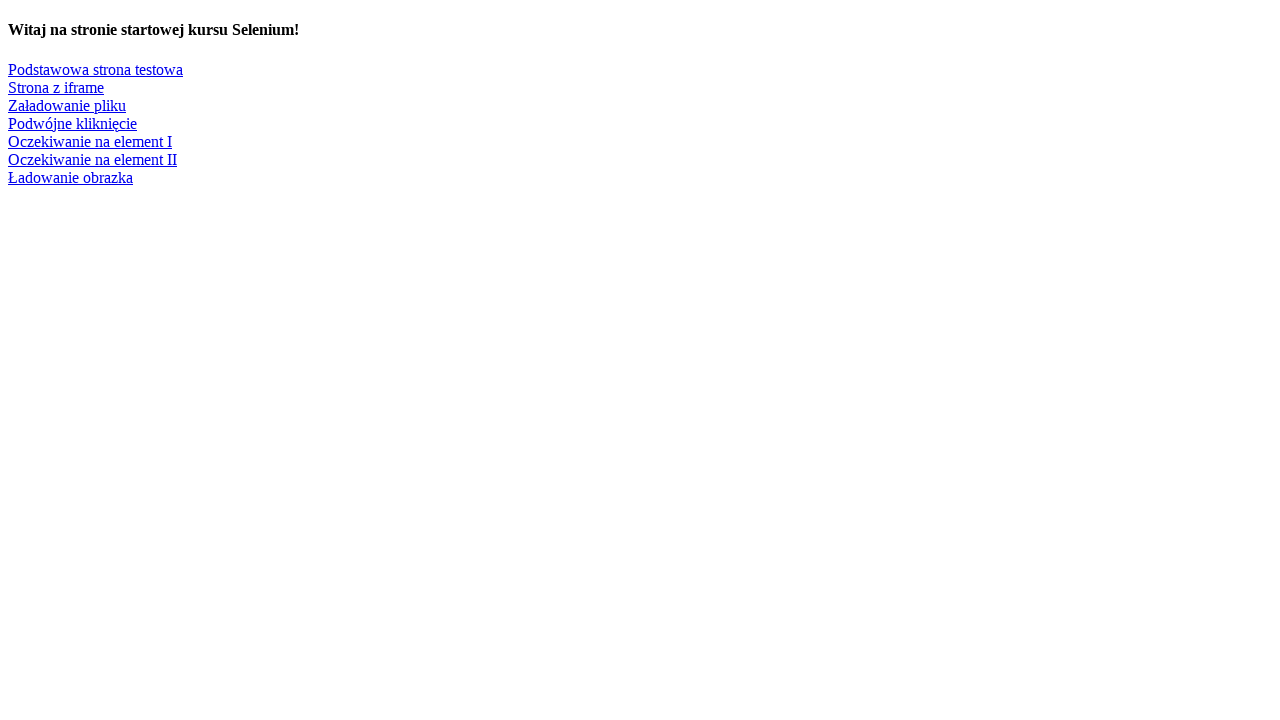

Clicked on 'Podstawowa strona testowa' link using JavaScript executor at (96, 69) on text='Podstawowa strona testowa'
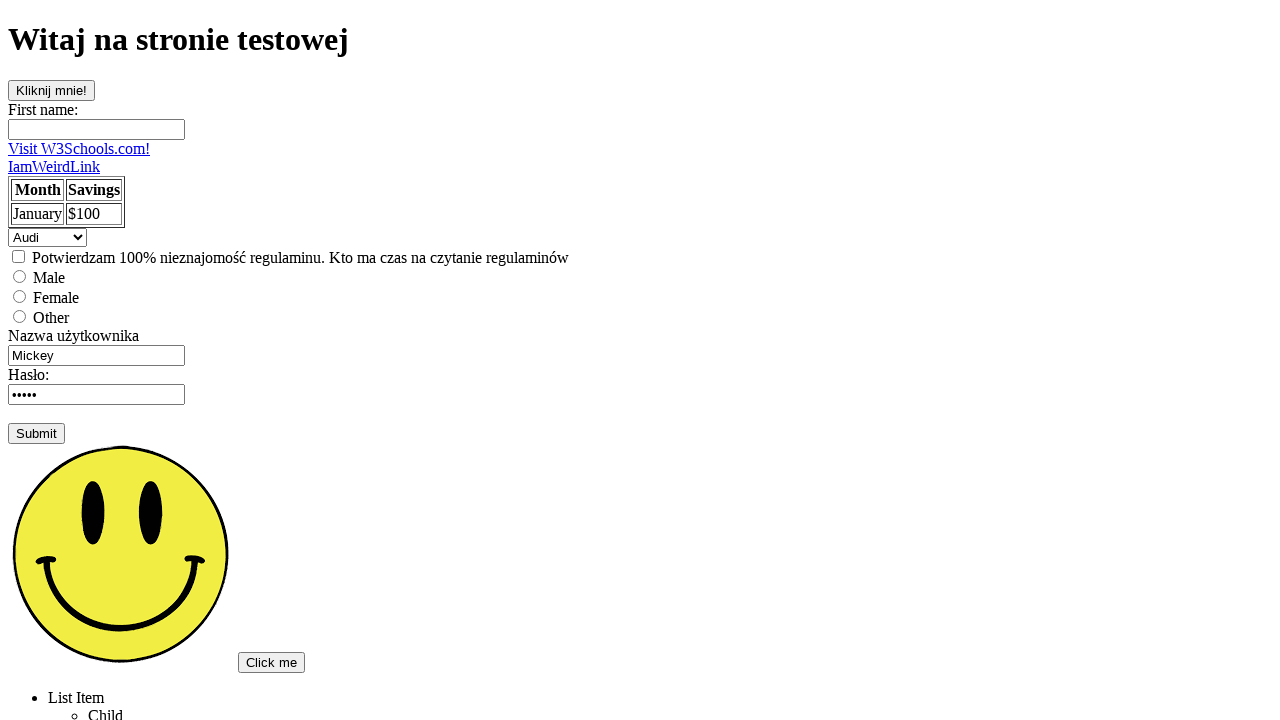

Filled first name field with 'Krzysiek' on input[name='fname']
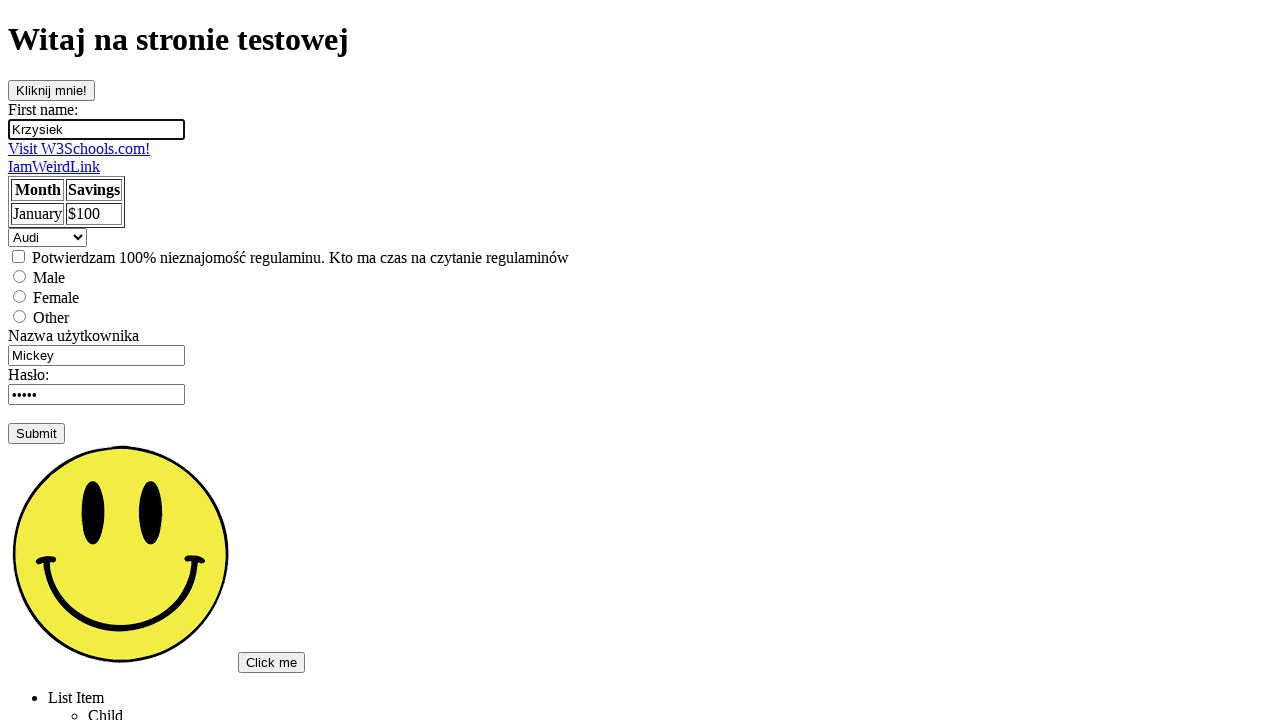

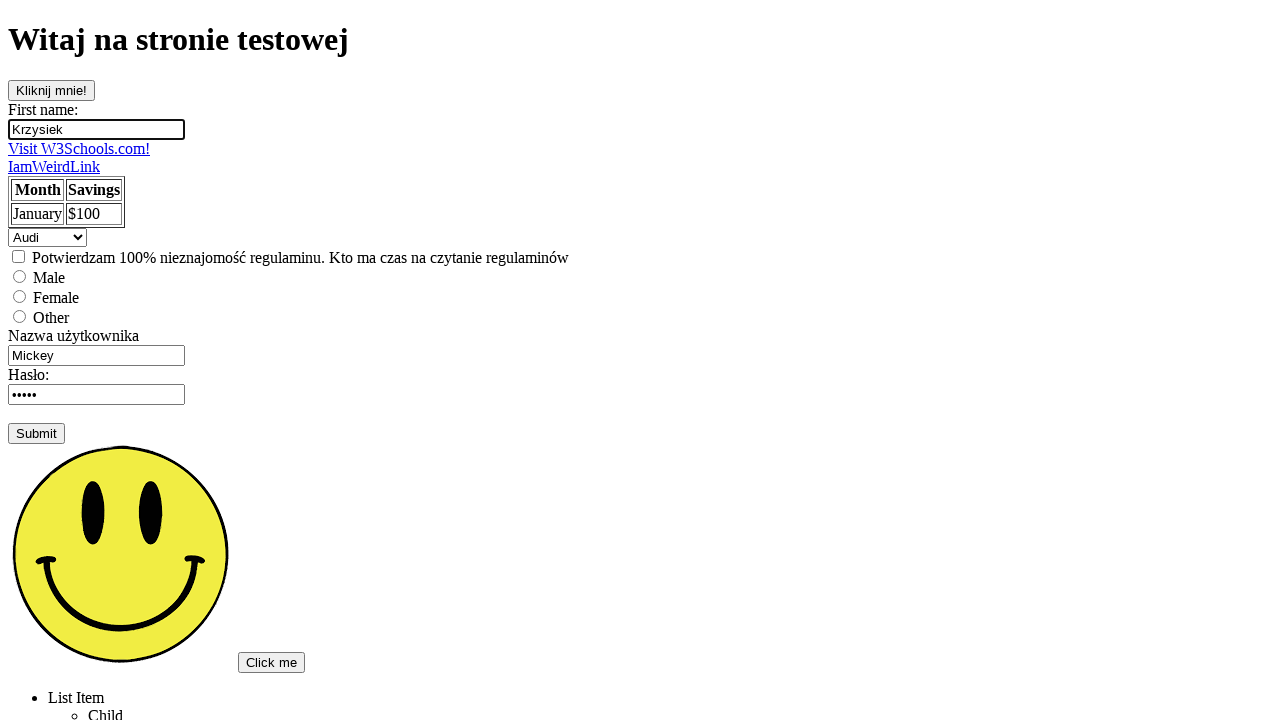